Tests adding a todo item to the TodoMVC application by filling in the input field and pressing Enter

Starting URL: https://demo.playwright.dev/todomvc/

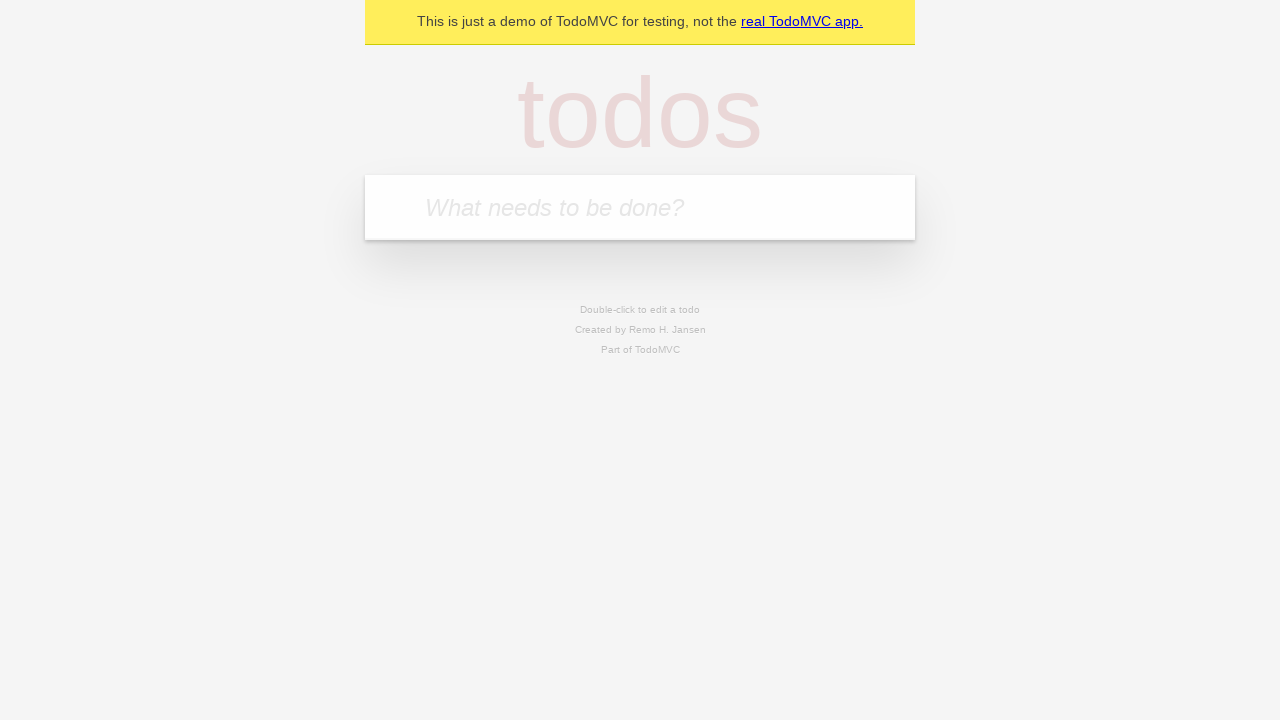

Filled todo input field with 'Complete project report' on input.new-todo
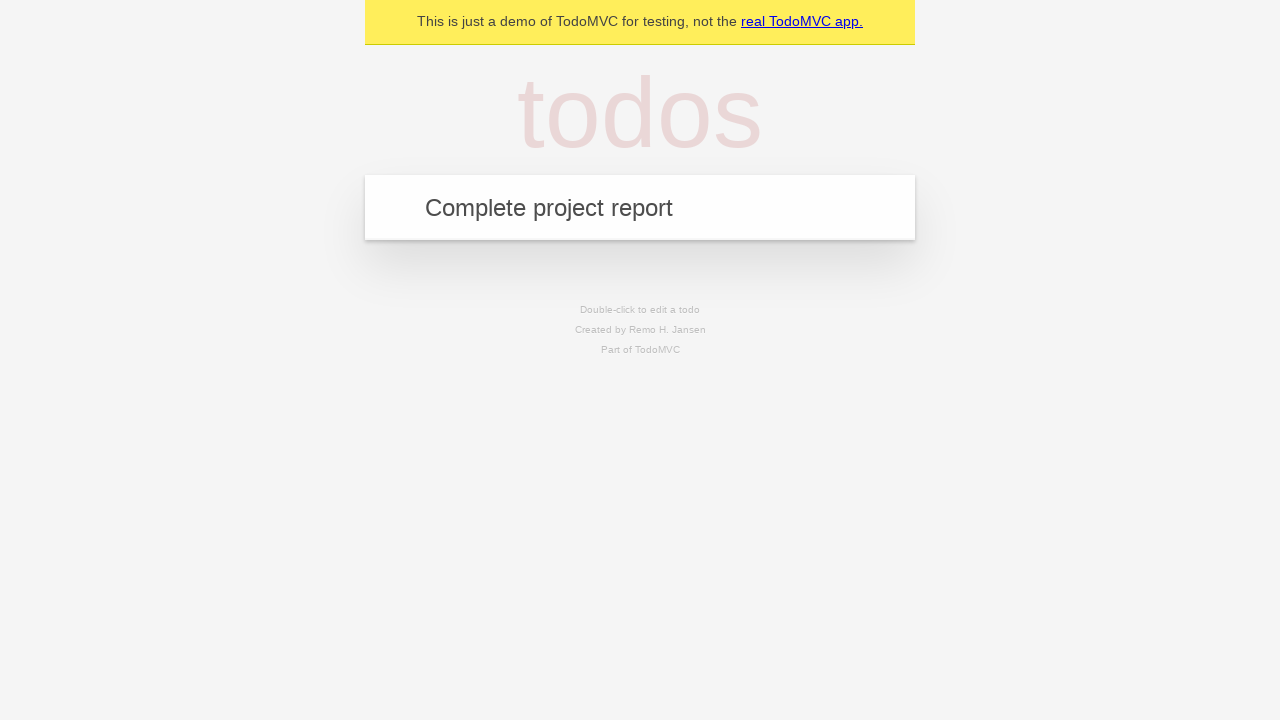

Pressed Enter to add the todo item on input.new-todo
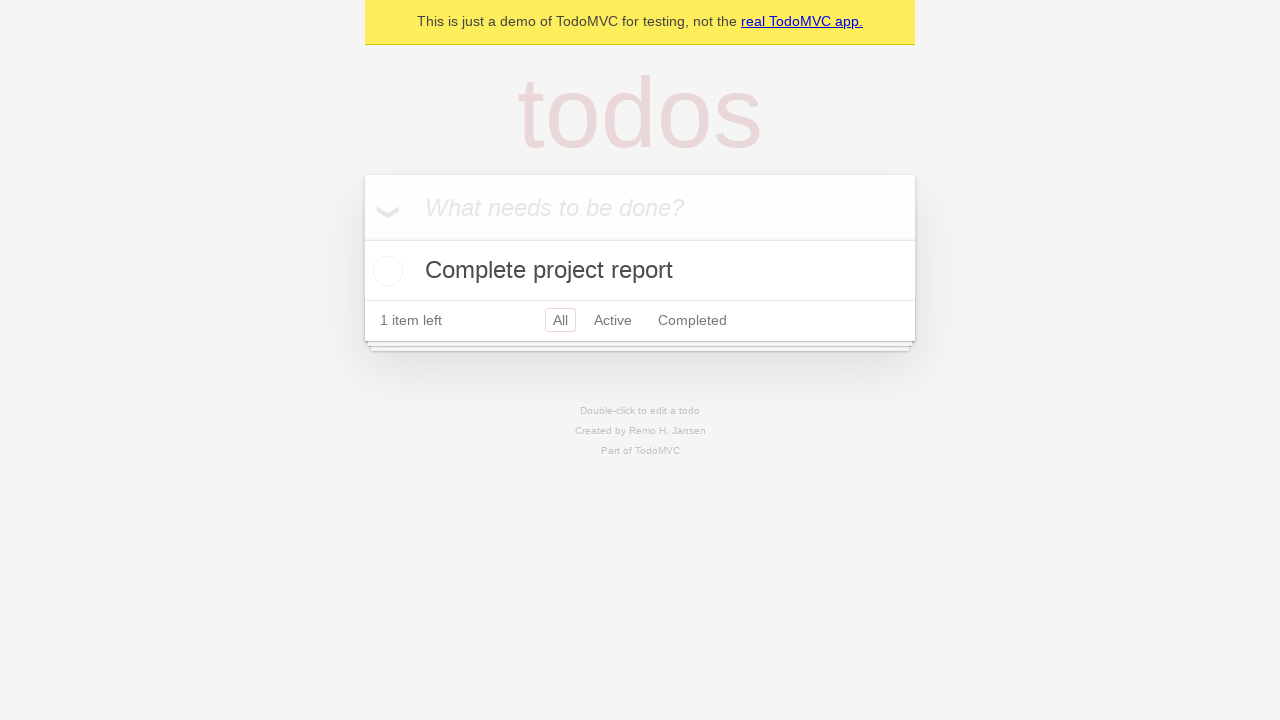

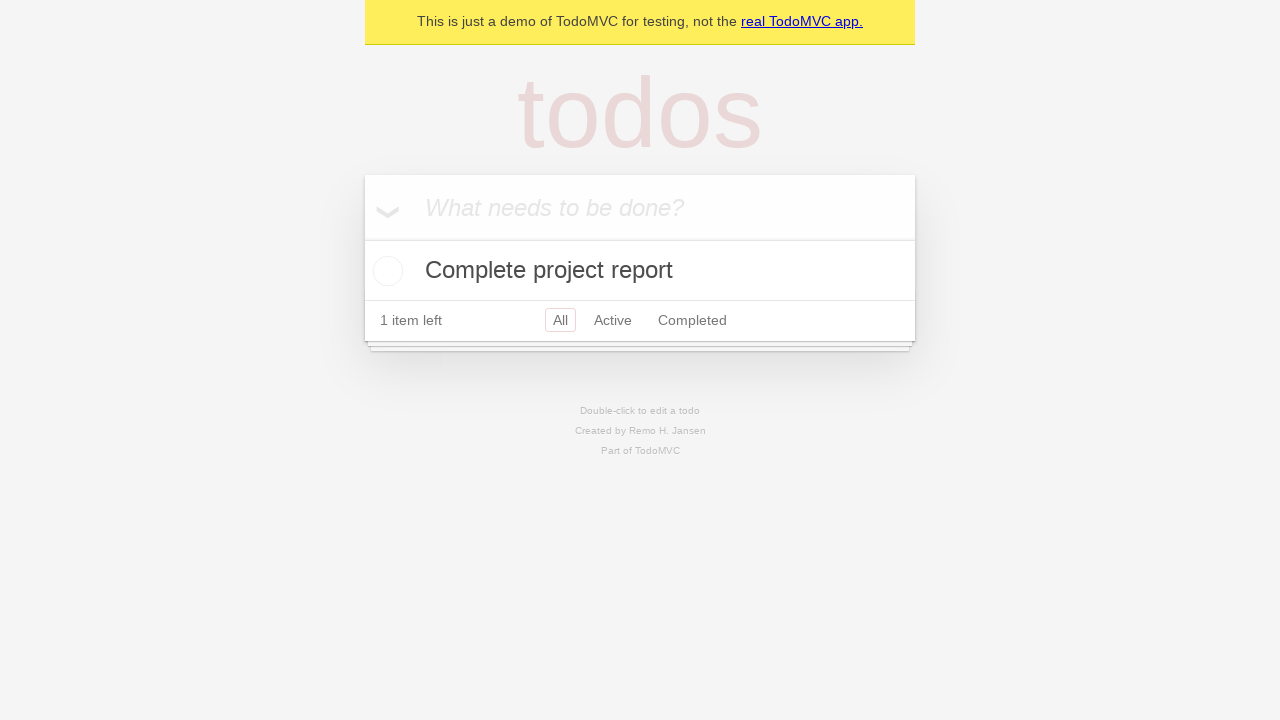